Navigates to a CSDN blog page and verifies that article links are present on the page

Starting URL: https://blog.csdn.net/lzw_java?type=blog

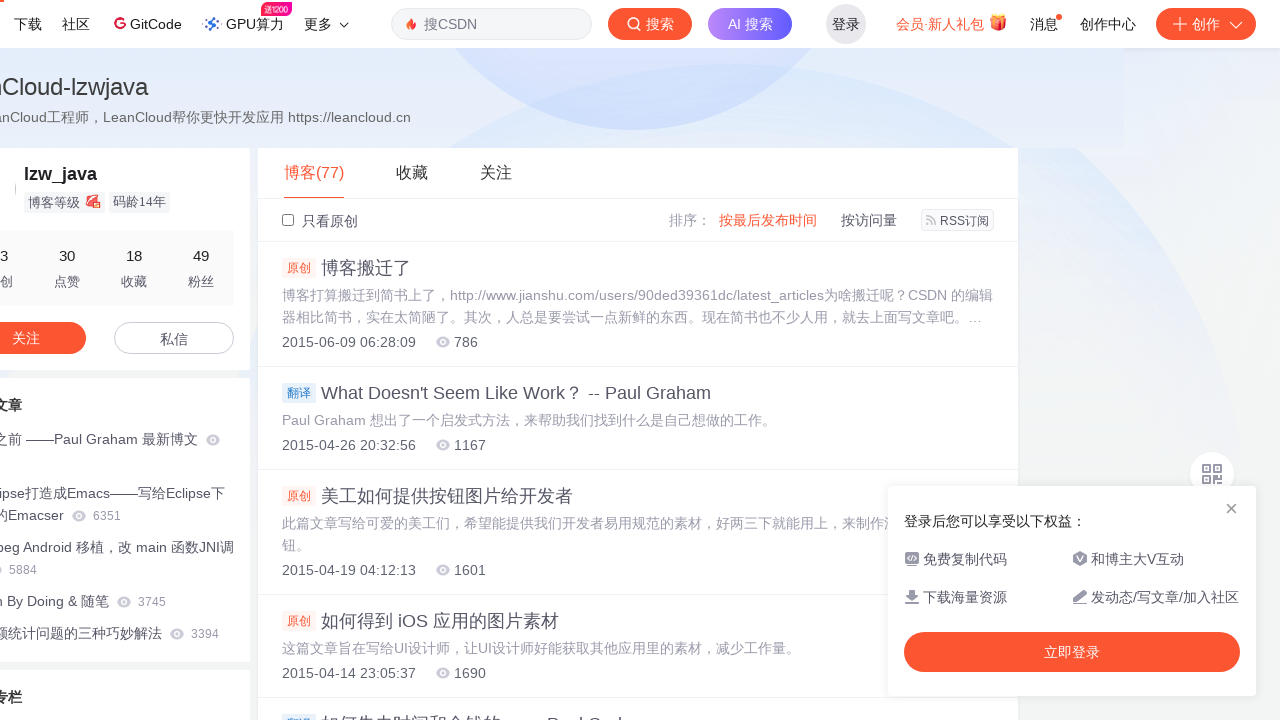

Navigated to CSDN blog page
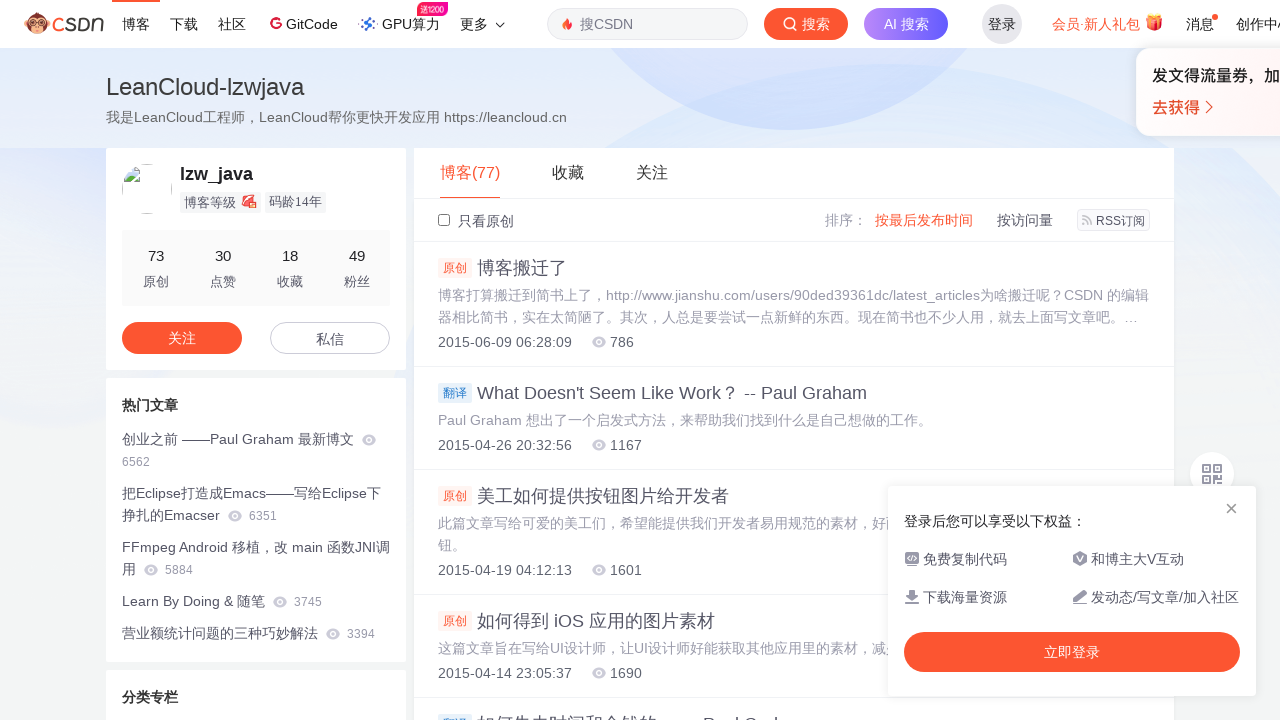

Links loaded on the blog page
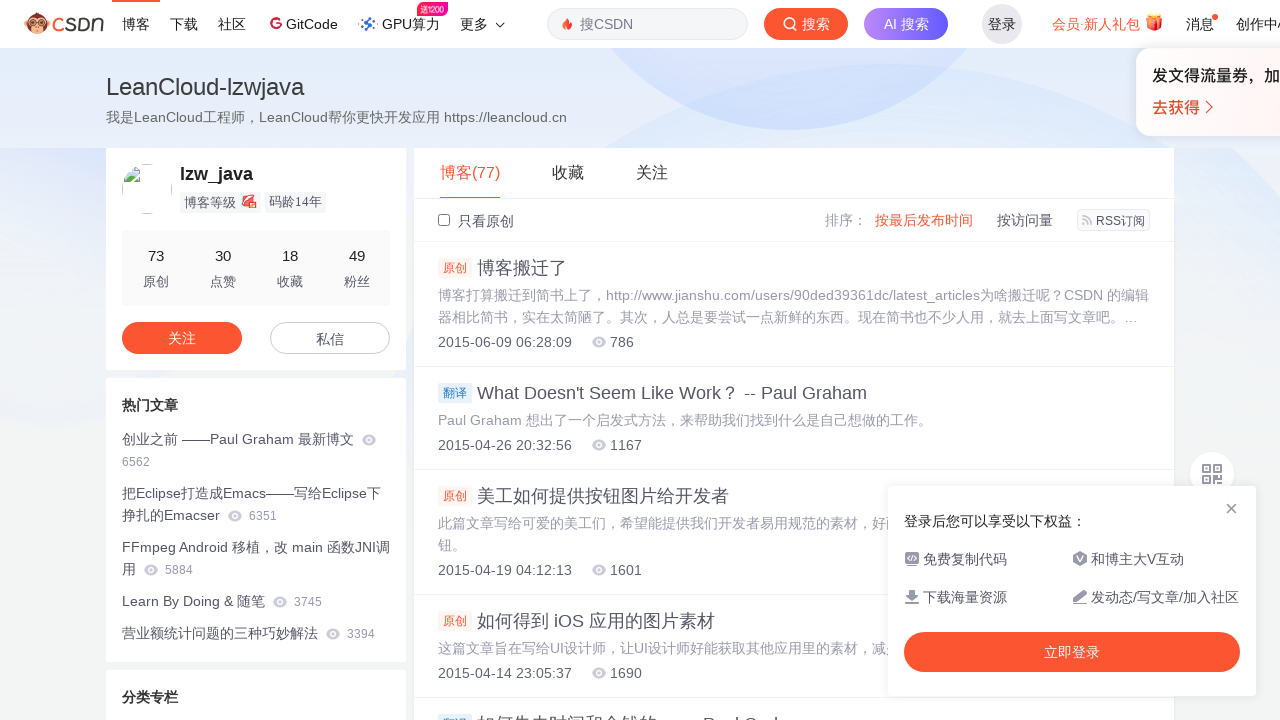

Article links verified as present on the page
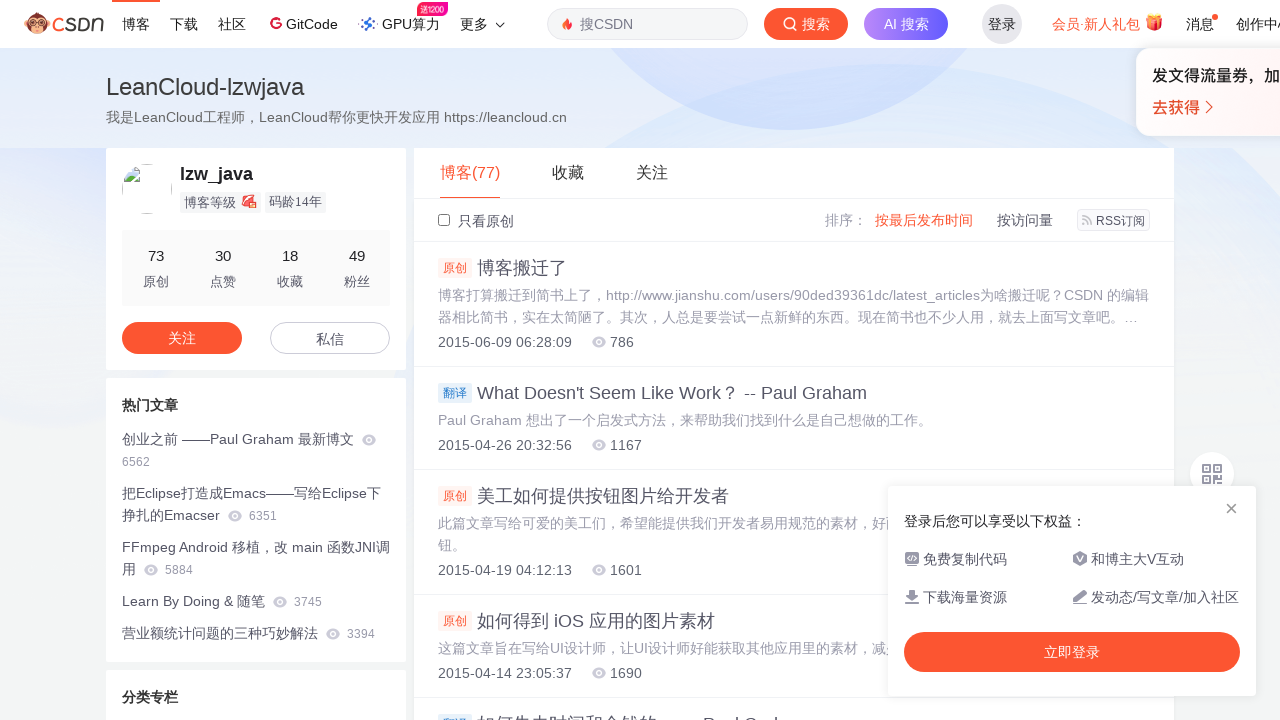

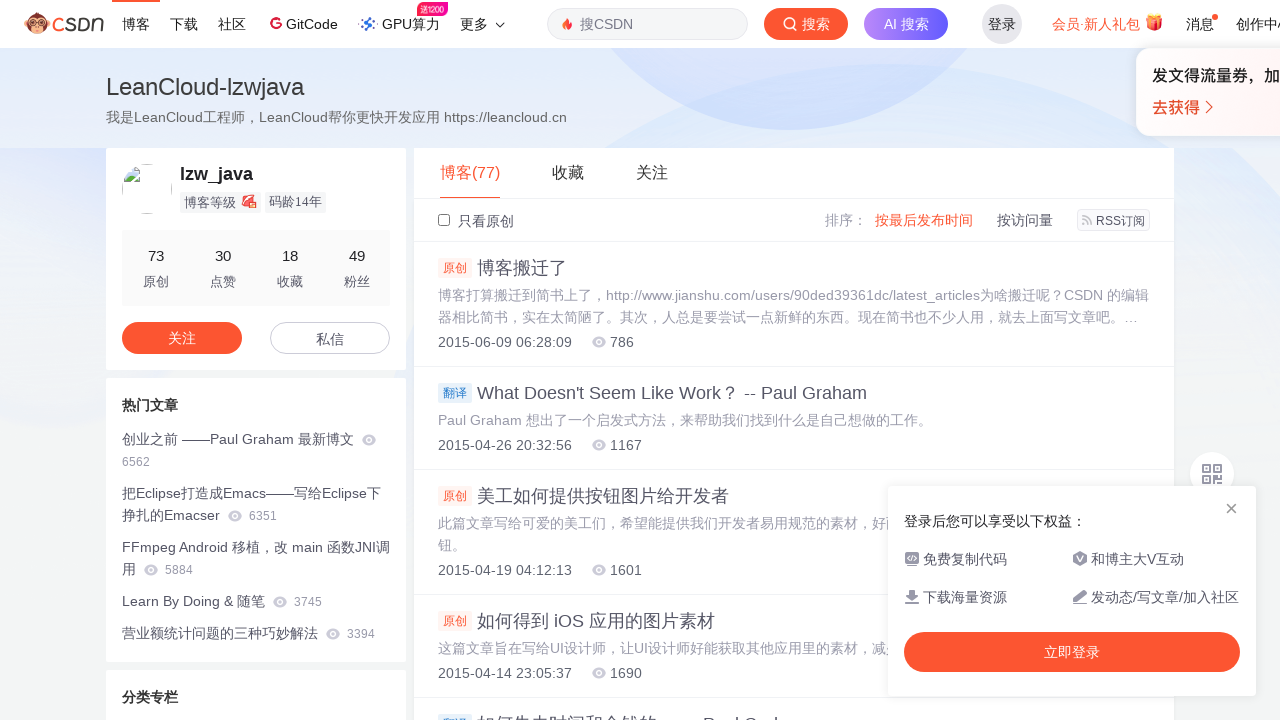